Navigates to a JPL Space images page and clicks the button to view the full featured image

Starting URL: https://data-class-jpl-space.s3.amazonaws.com/JPL_Space/index.html

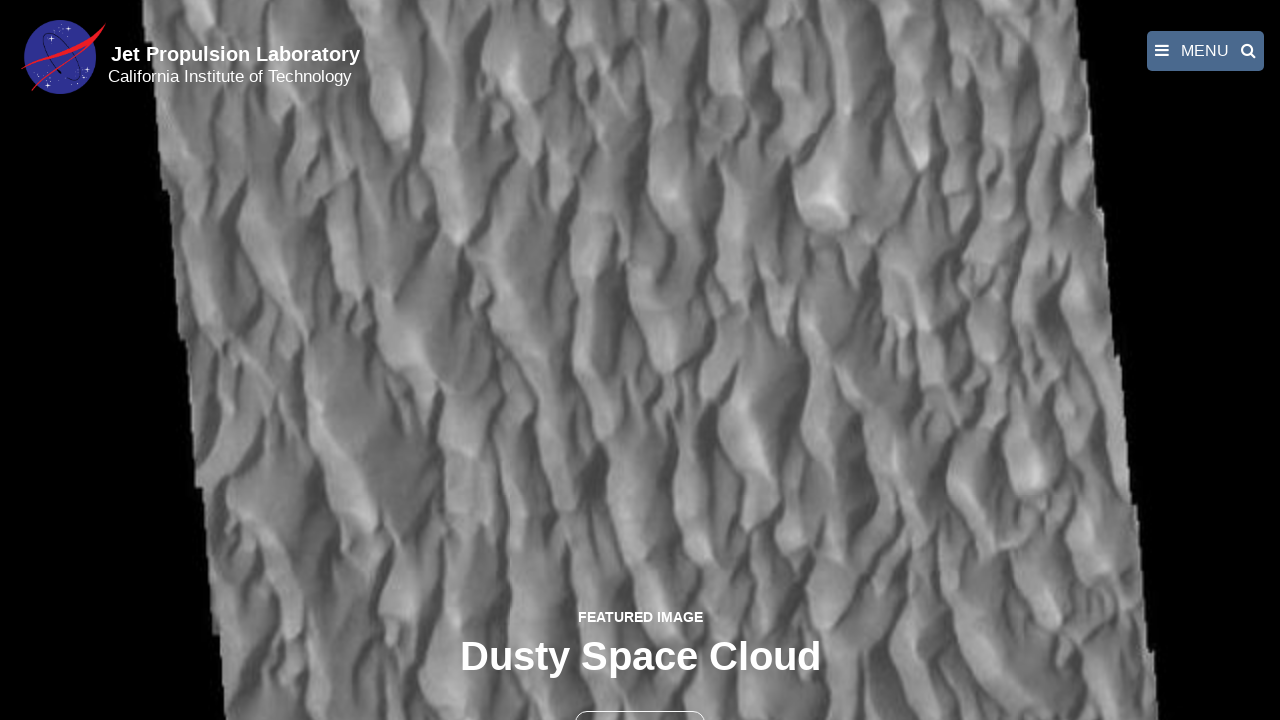

Navigated to JPL Space images page
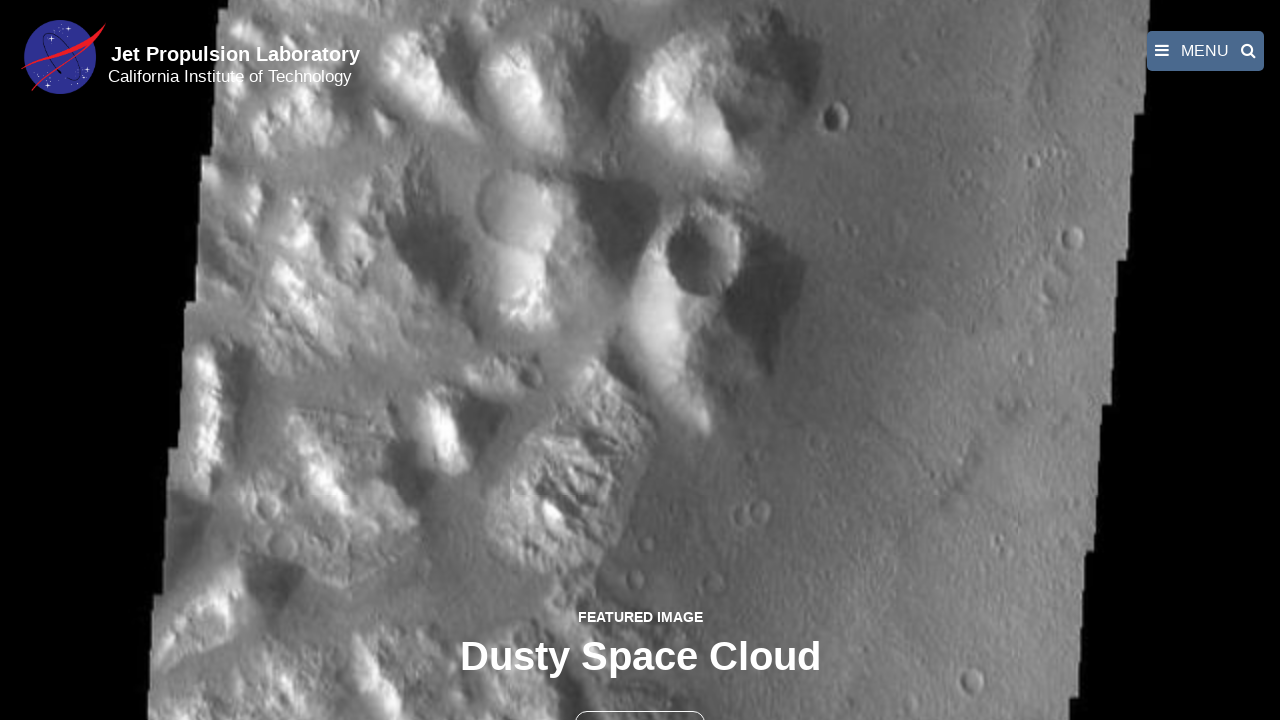

Clicked the button to view full featured image at (640, 699) on button >> nth=1
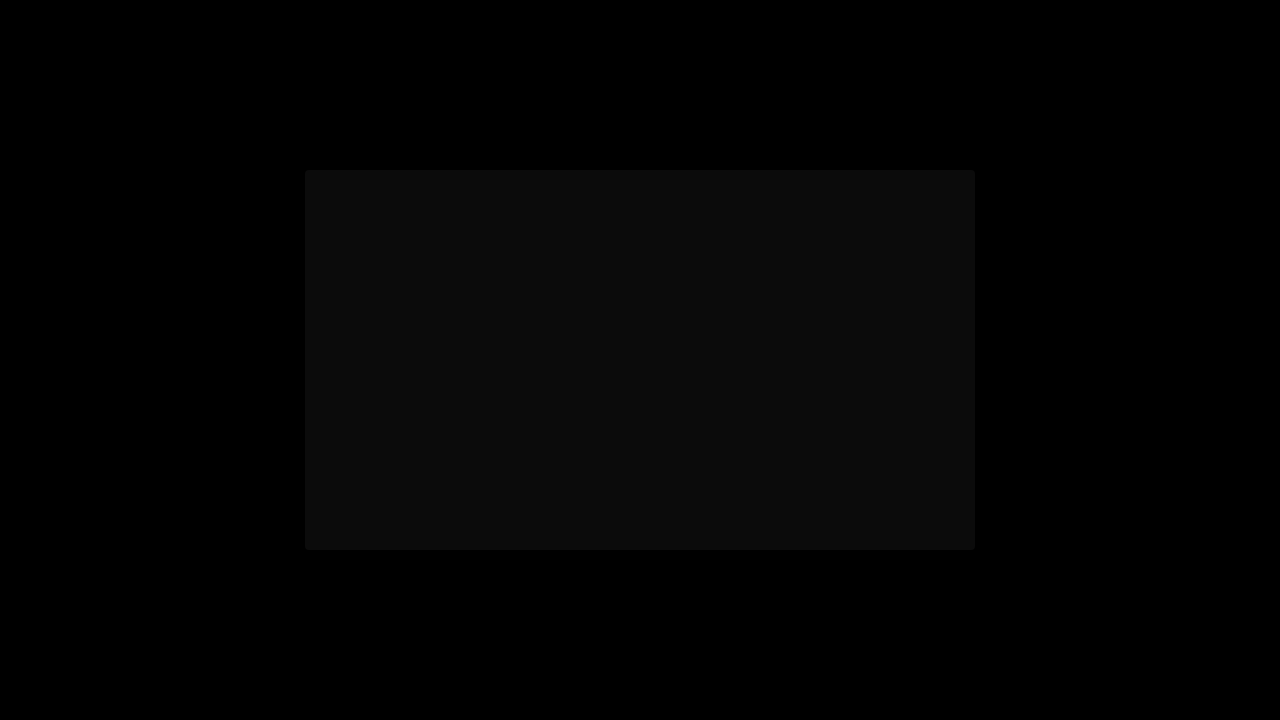

Full featured image loaded and displayed
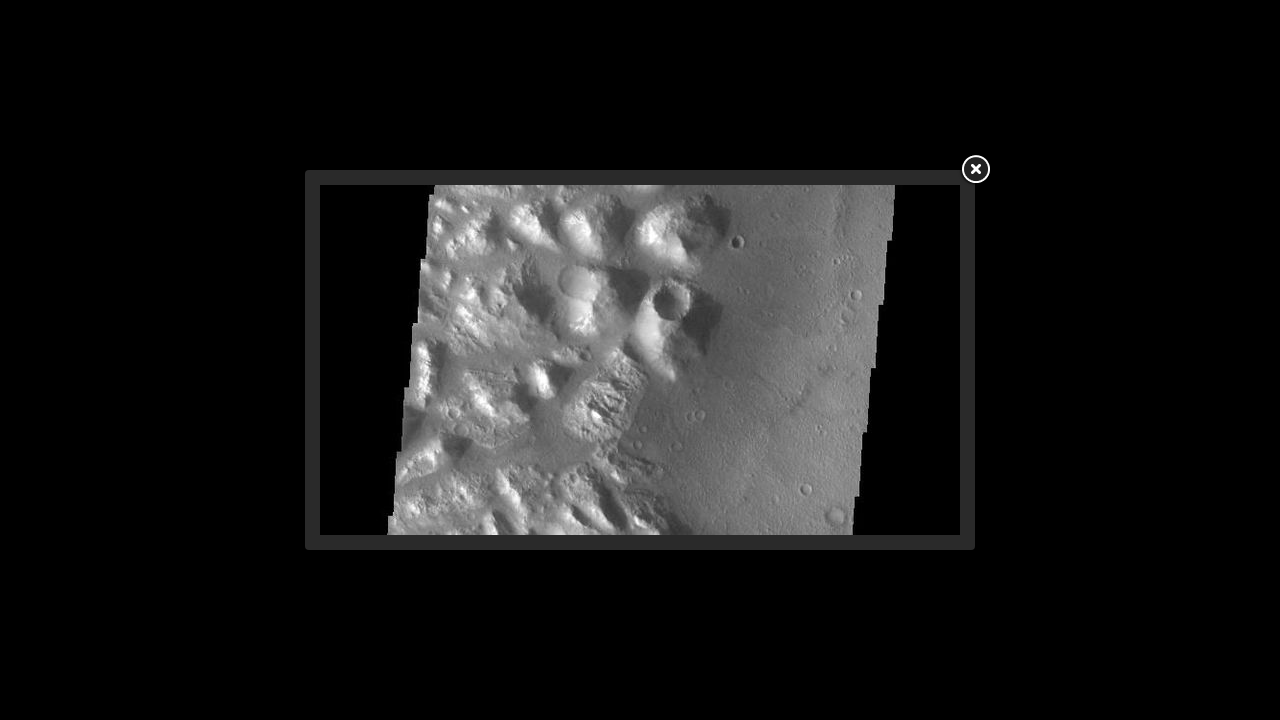

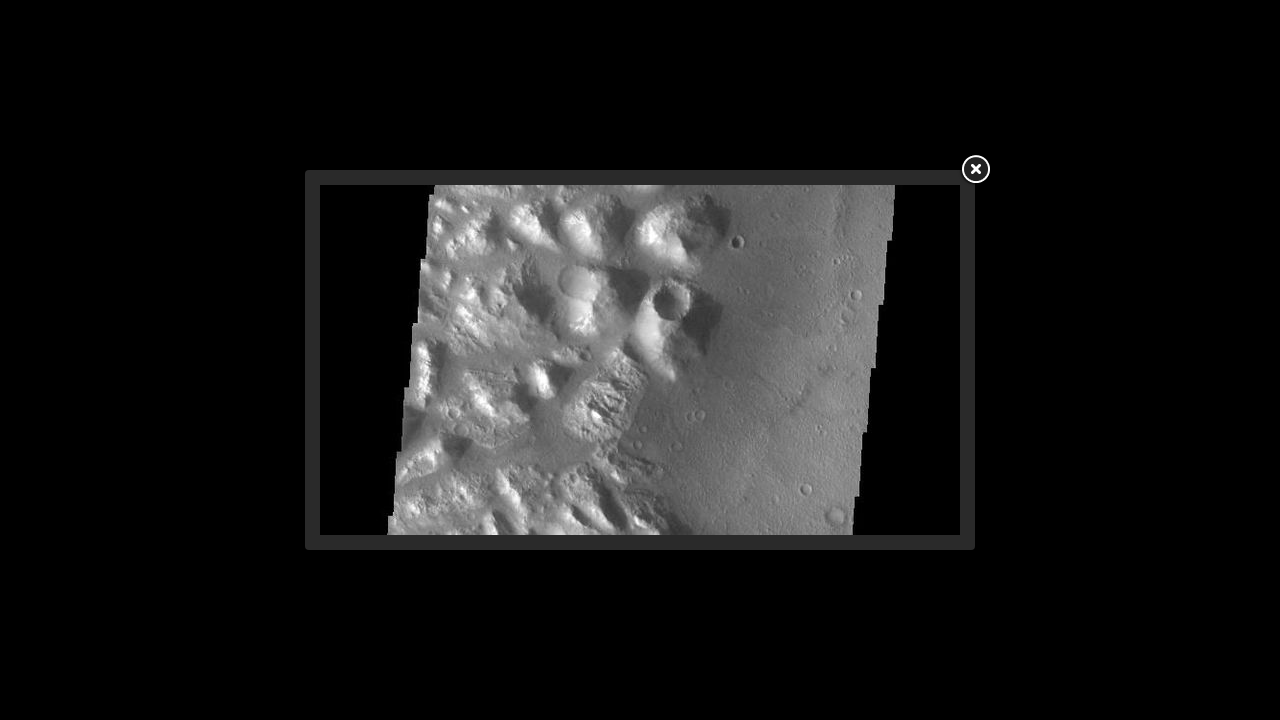